Tests navigation through practice site by scrolling, clicking on "New tab" link, switching between windows, and then navigating to the Web Tables section

Starting URL: http://practice.cydeo.com/

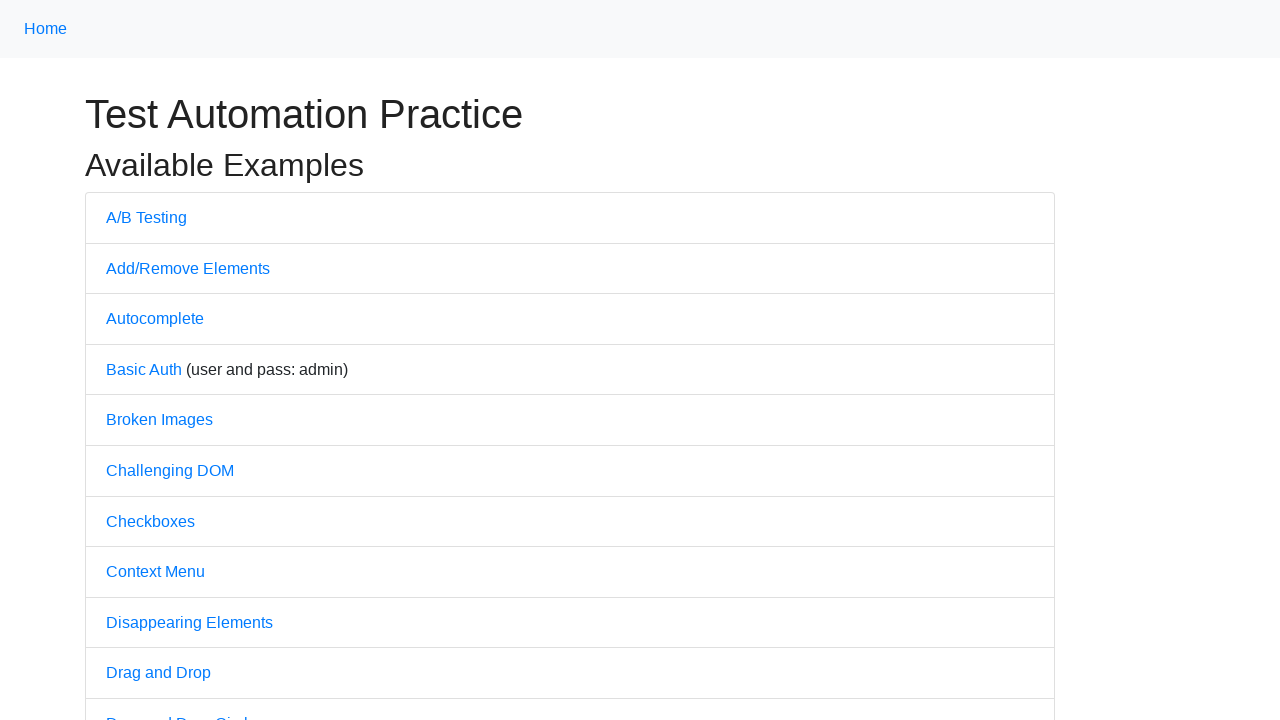

Scrolled down 1000px to see more links
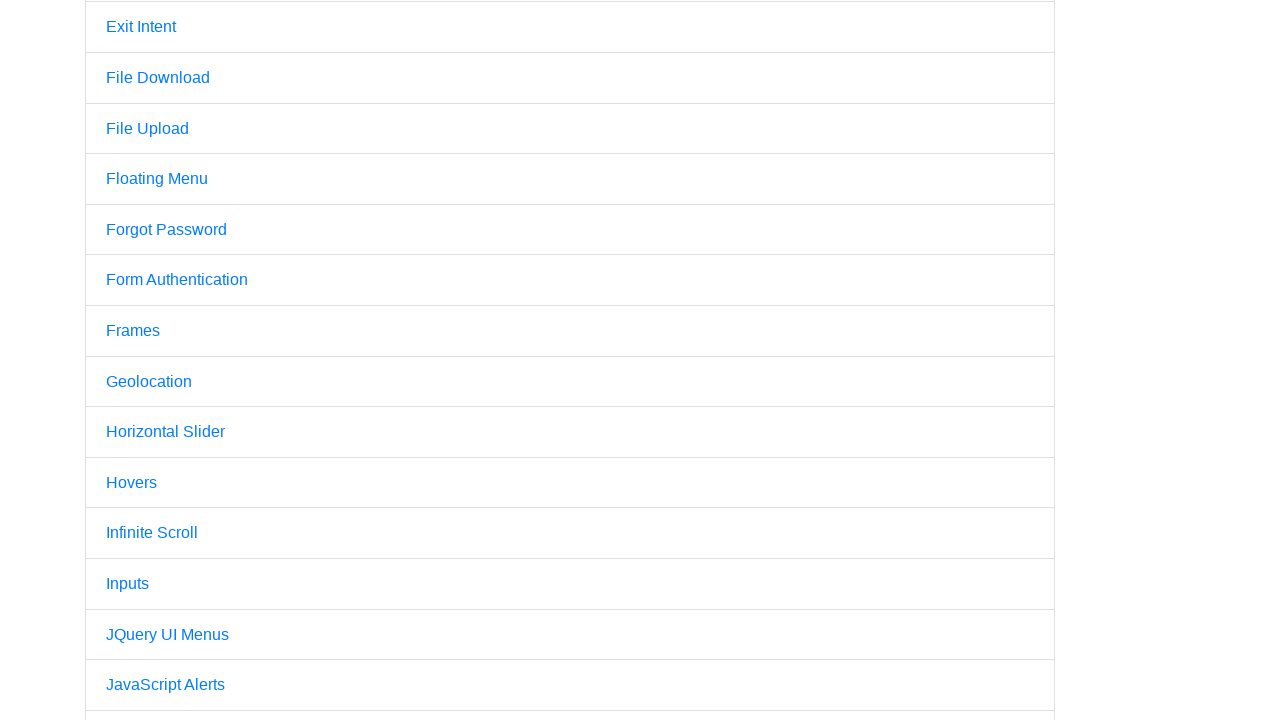

Clicked on 'New tab' link at (136, 361) on xpath=//li[@class='list-group-item']/a >> internal:has-text="New tab"i
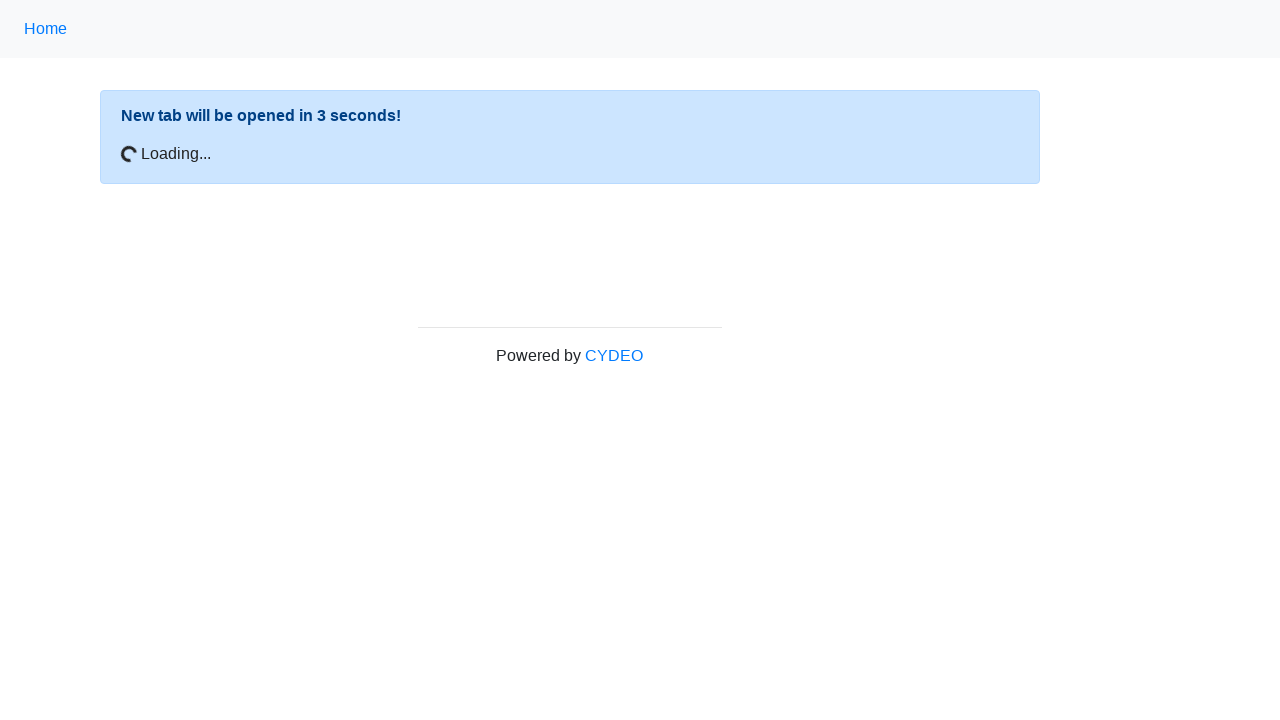

Waited 2 seconds for new tab to open
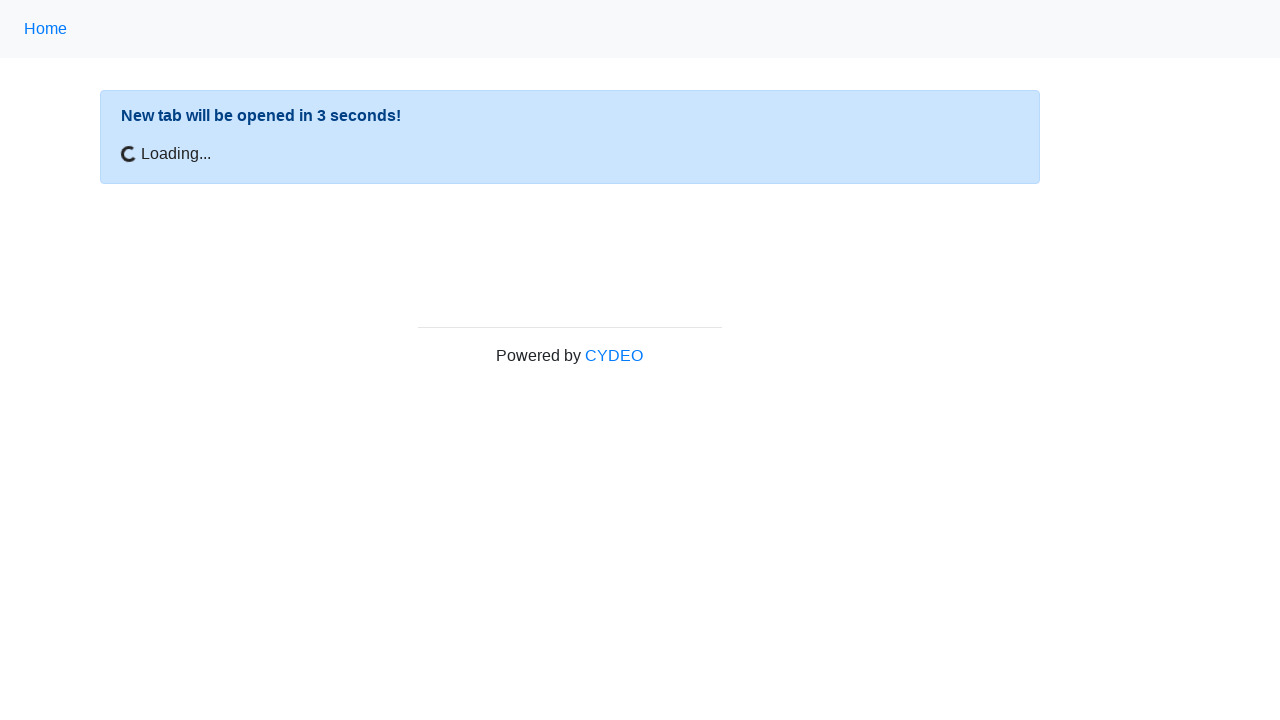

Navigated back to previous page
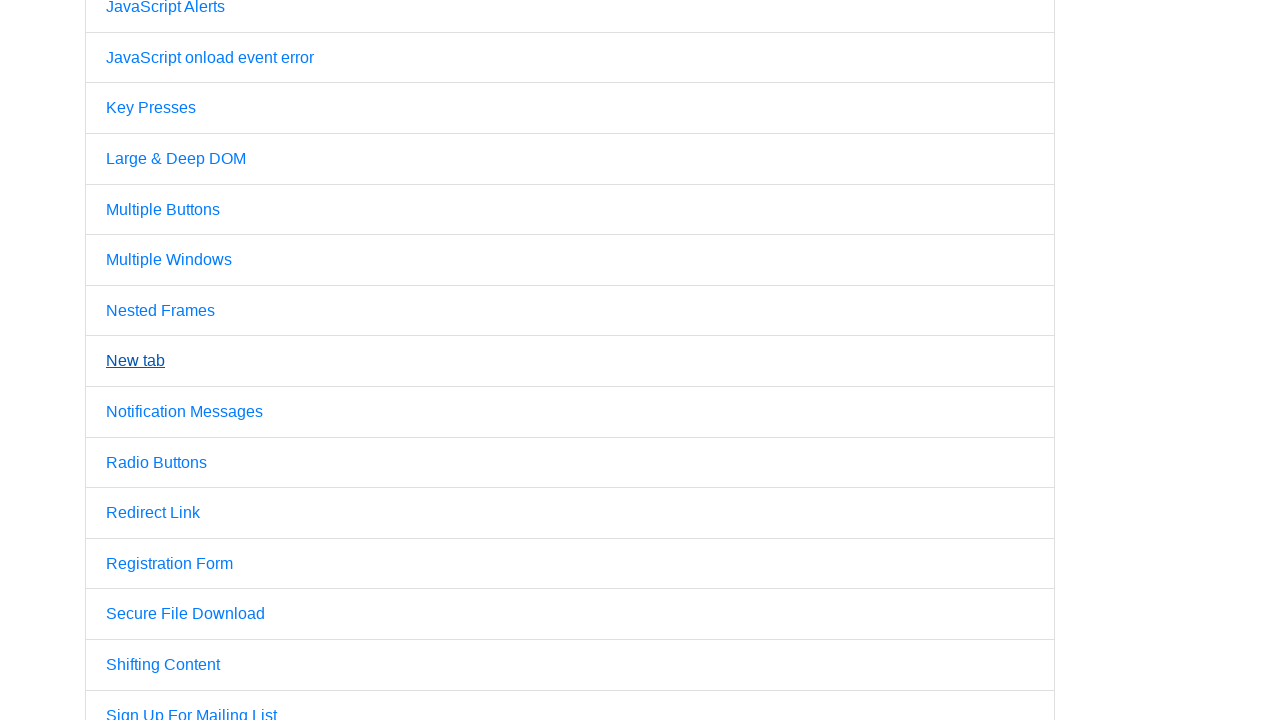

Scrolled down 2500px to locate Web Tables section
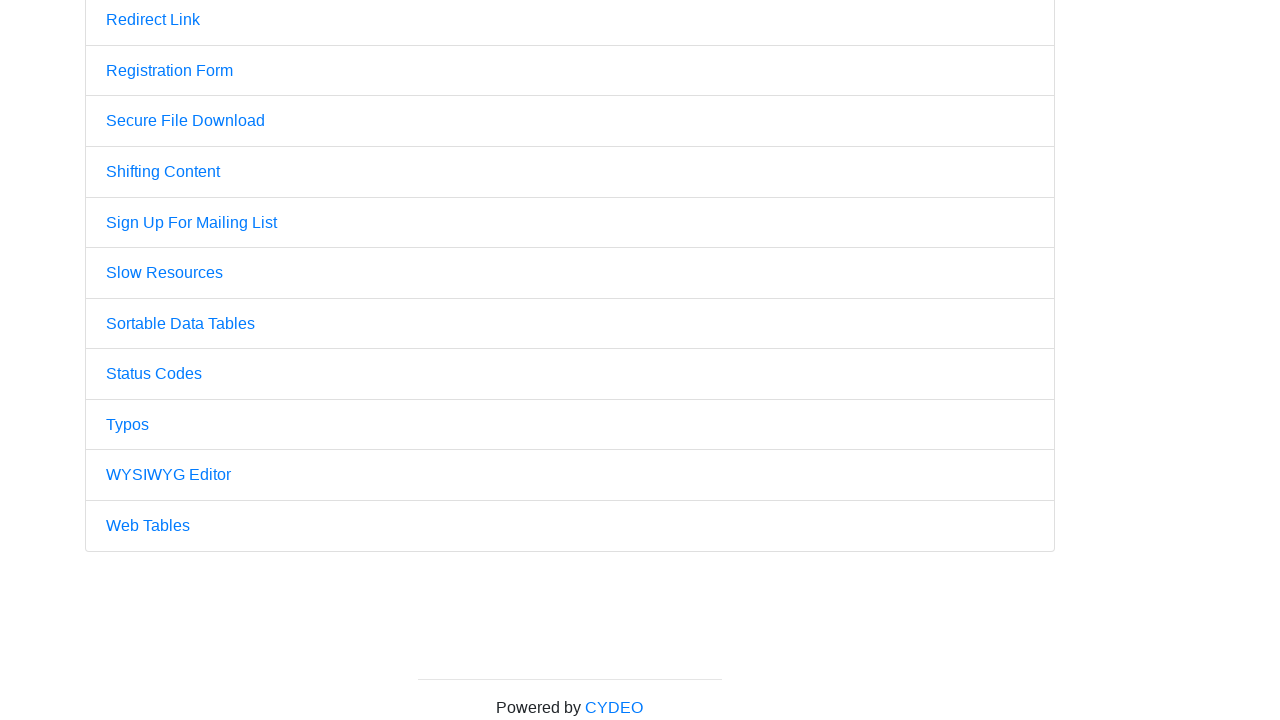

Clicked on 'Web Tables' link at (148, 526) on xpath=//li[@class='list-group-item']/a >> internal:has-text="Web Tables"i
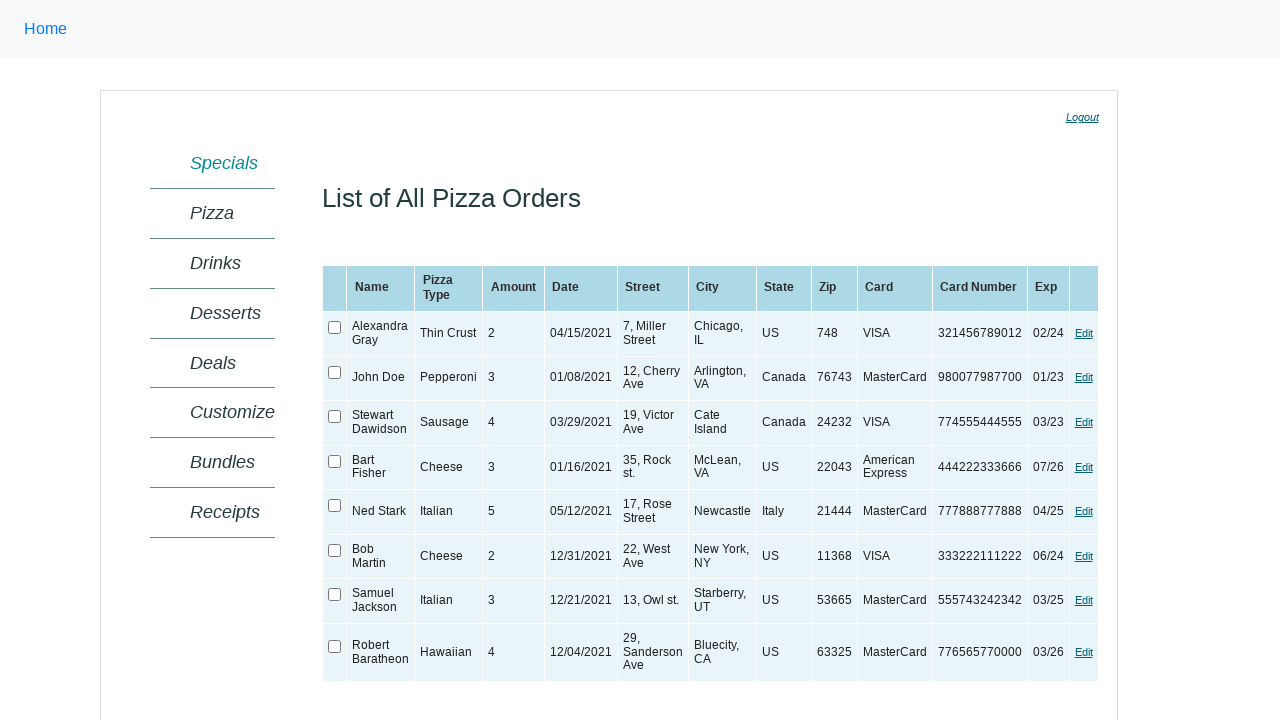

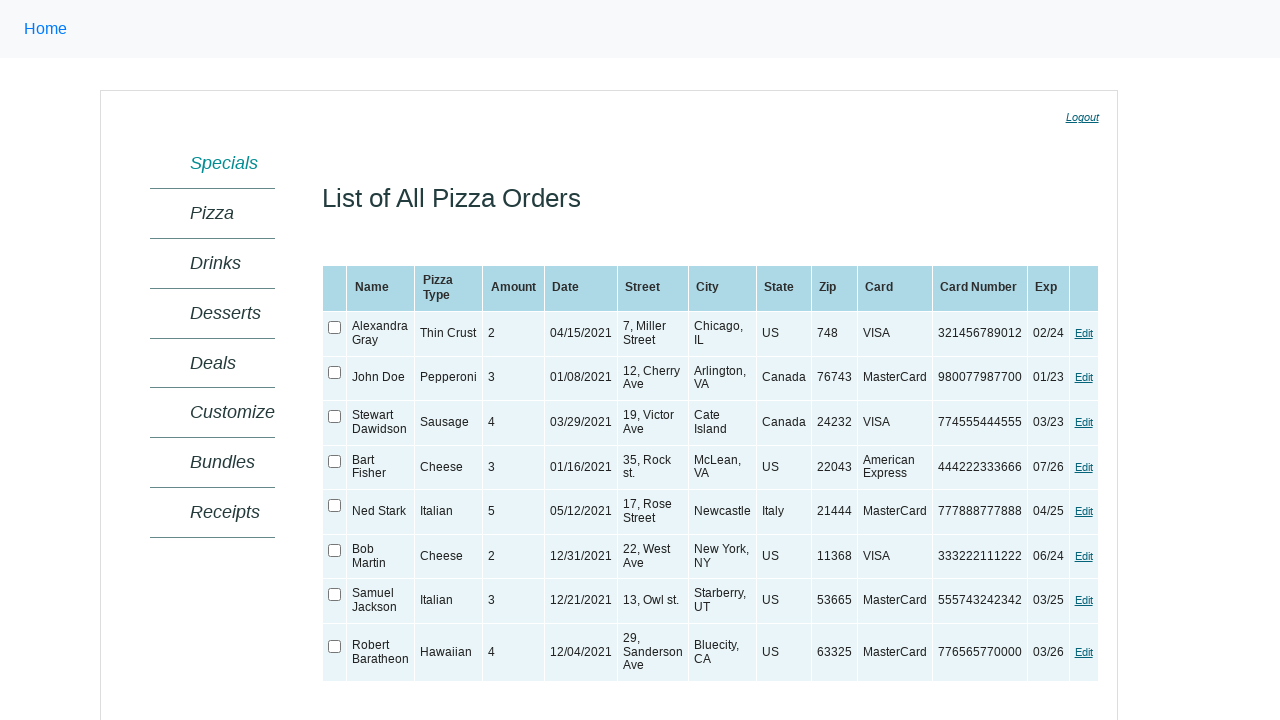